Tests accepting a JavaScript alert popup by clicking a button that triggers an alert and then accepting it

Starting URL: http://the-internet.herokuapp.com/javascript_alerts

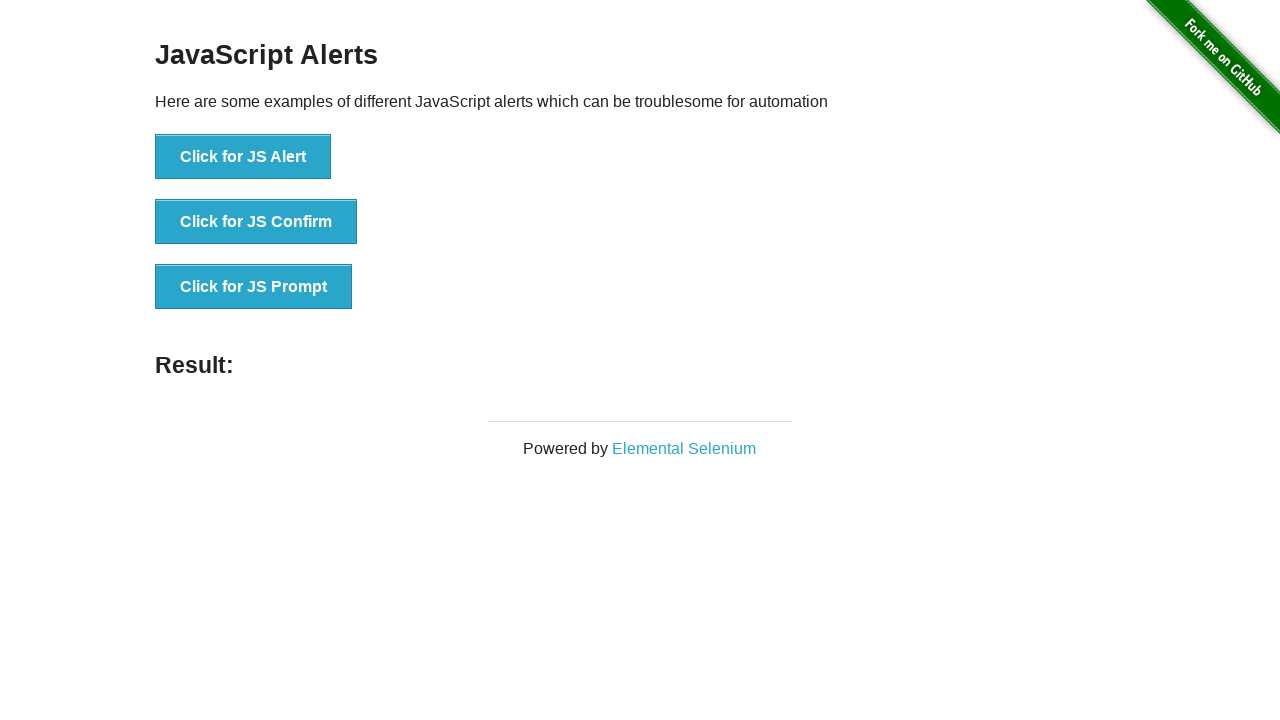

Clicked button to trigger JavaScript alert at (243, 157) on [onclick='jsAlert()']
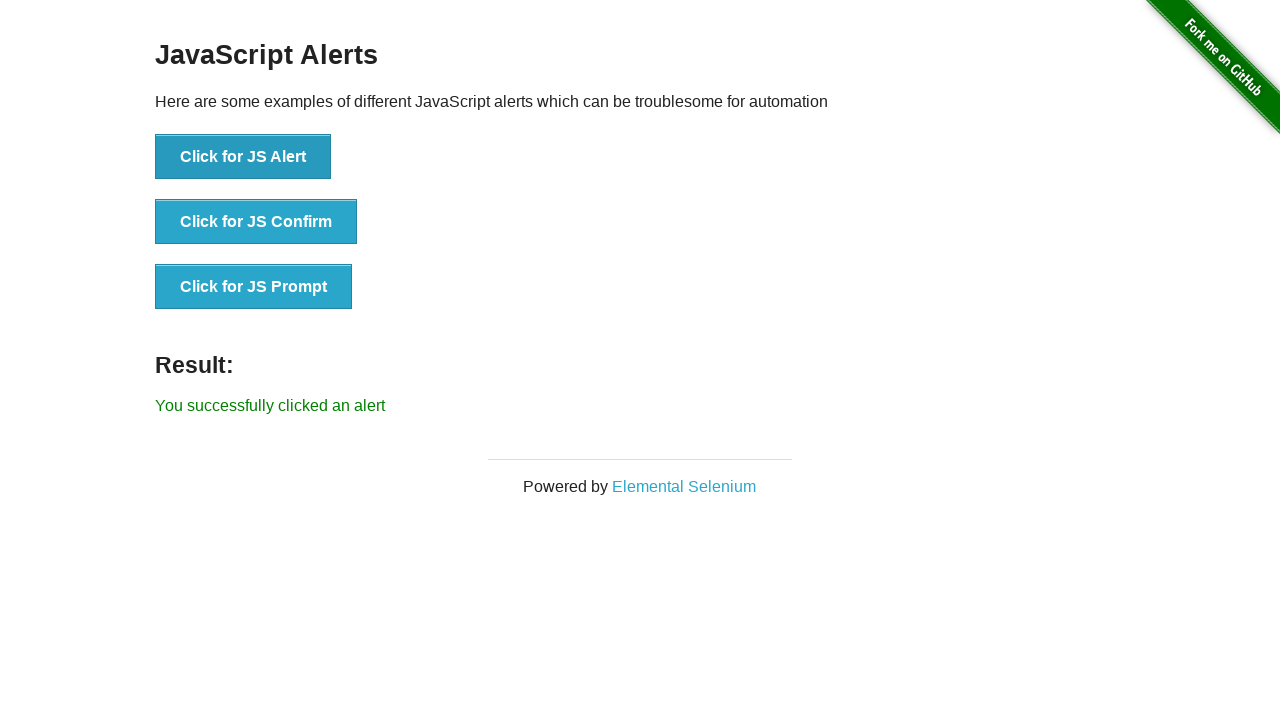

Set up dialog handler to accept alerts
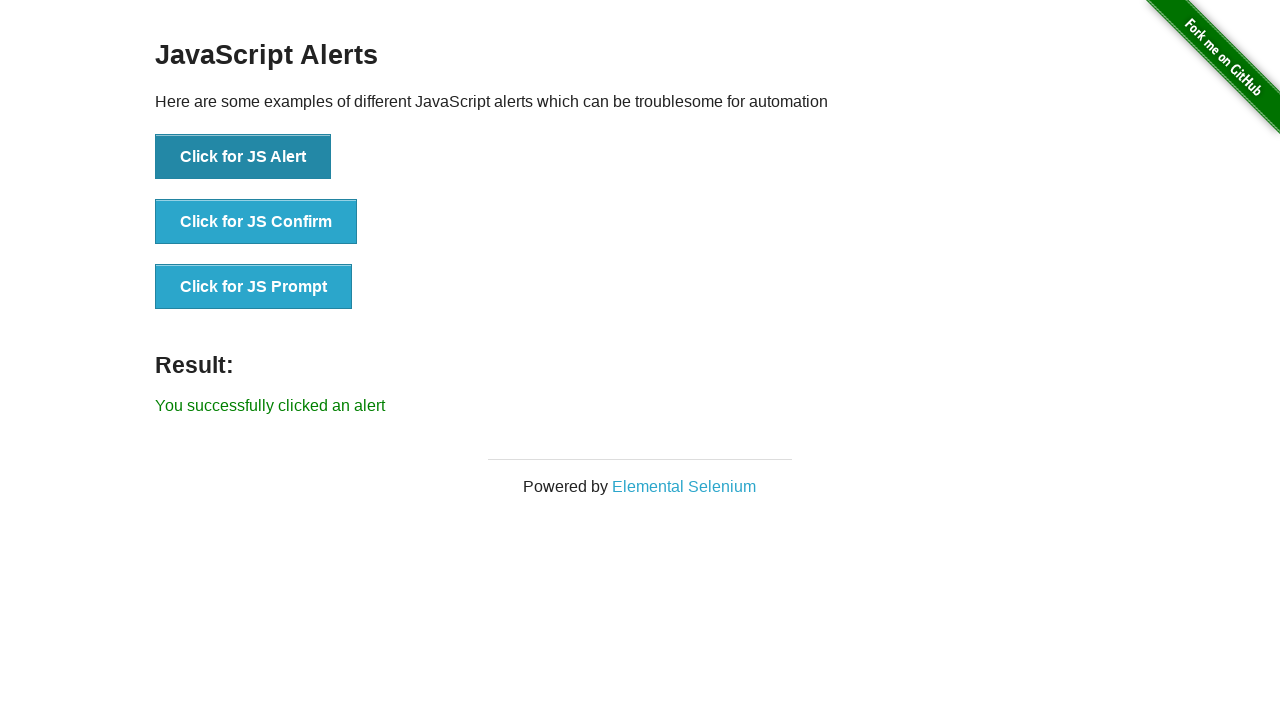

Clicked button again with dialog handler in place at (243, 157) on [onclick='jsAlert()']
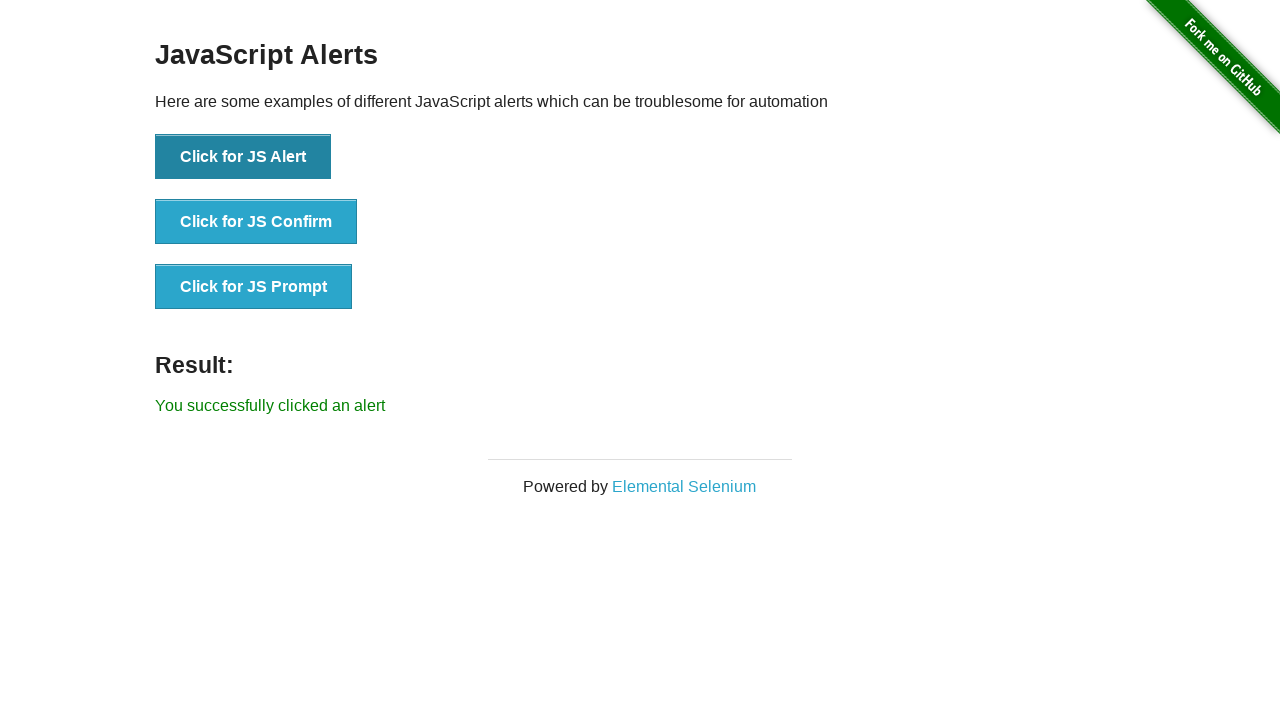

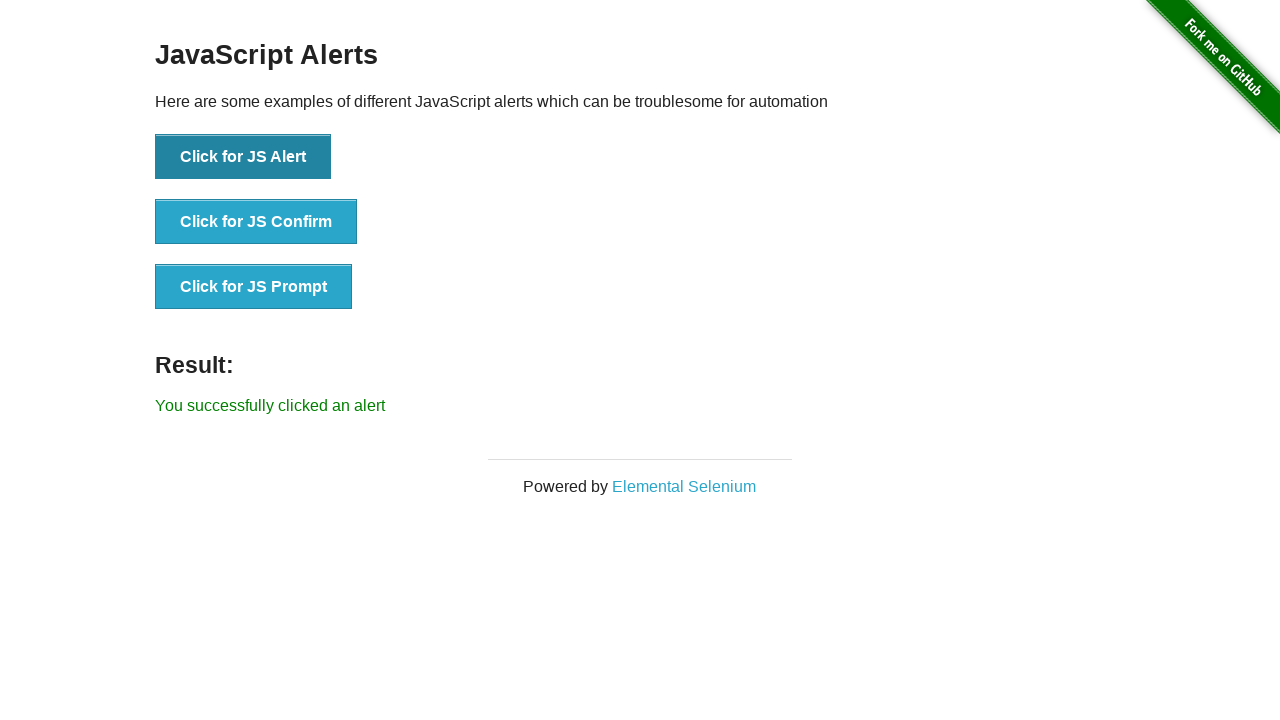